Mocks the fruit API to return custom data (Strawberry), navigates to the page, and verifies the mocked fruit is displayed

Starting URL: https://demo.playwright.dev/api-mocking

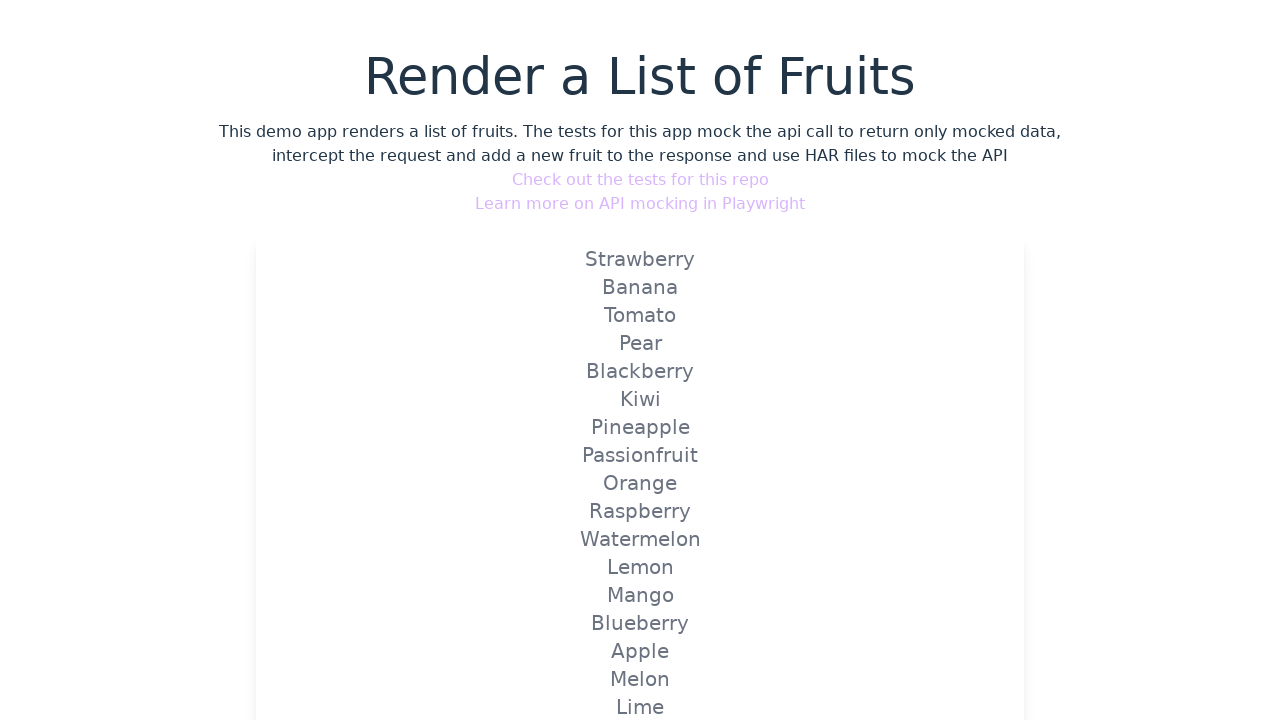

Set up route handler to mock fruit API with custom Strawberry data
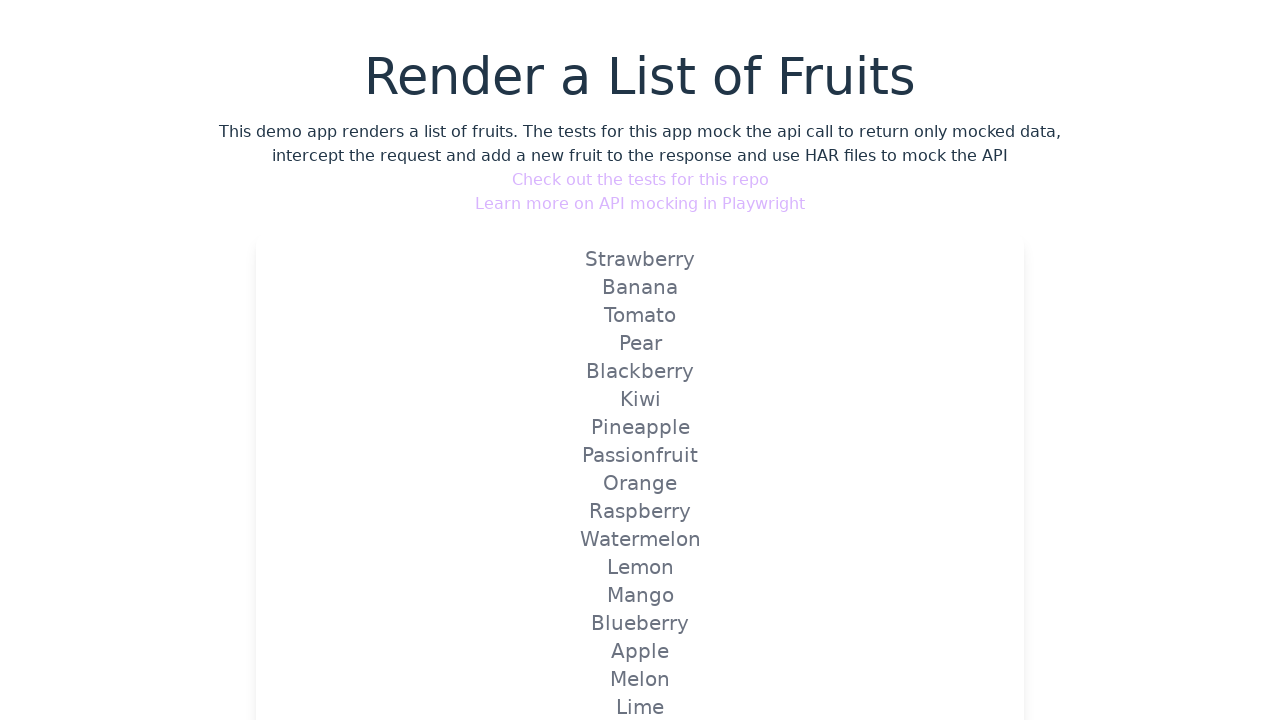

Reloaded page to trigger mocked fruit API route
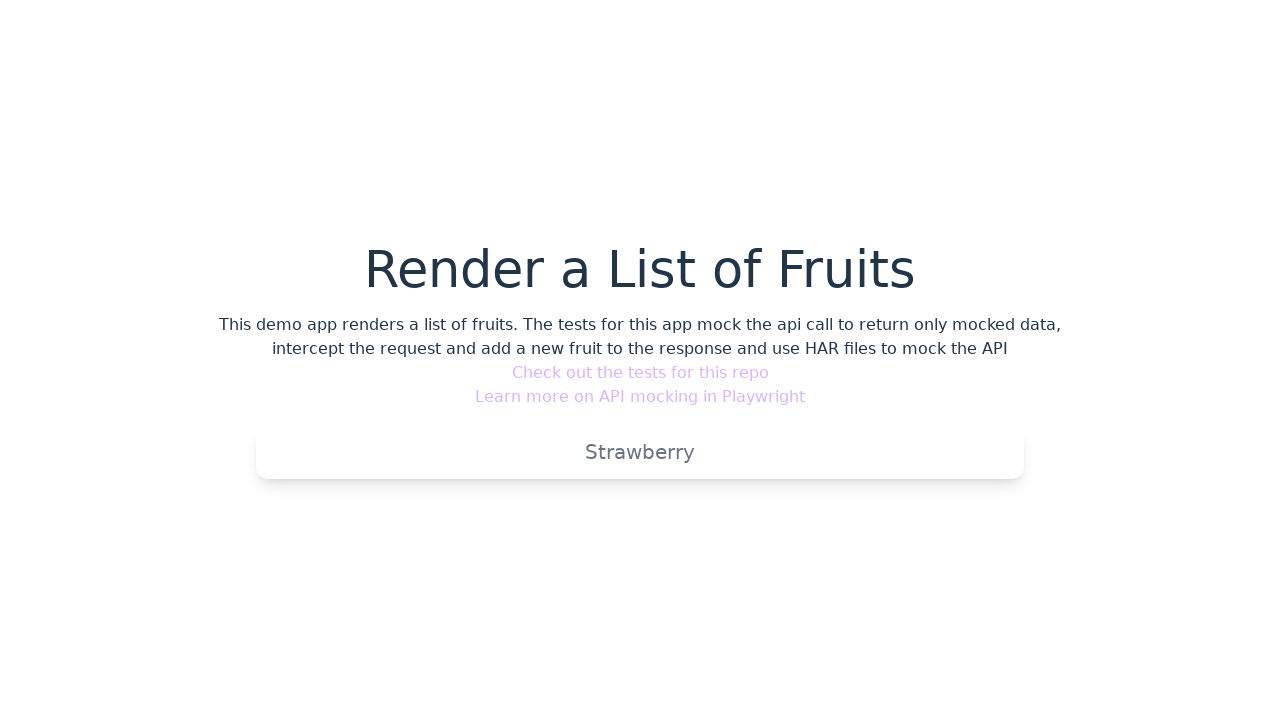

Verified mocked fruit 'Strawberry' is displayed on page
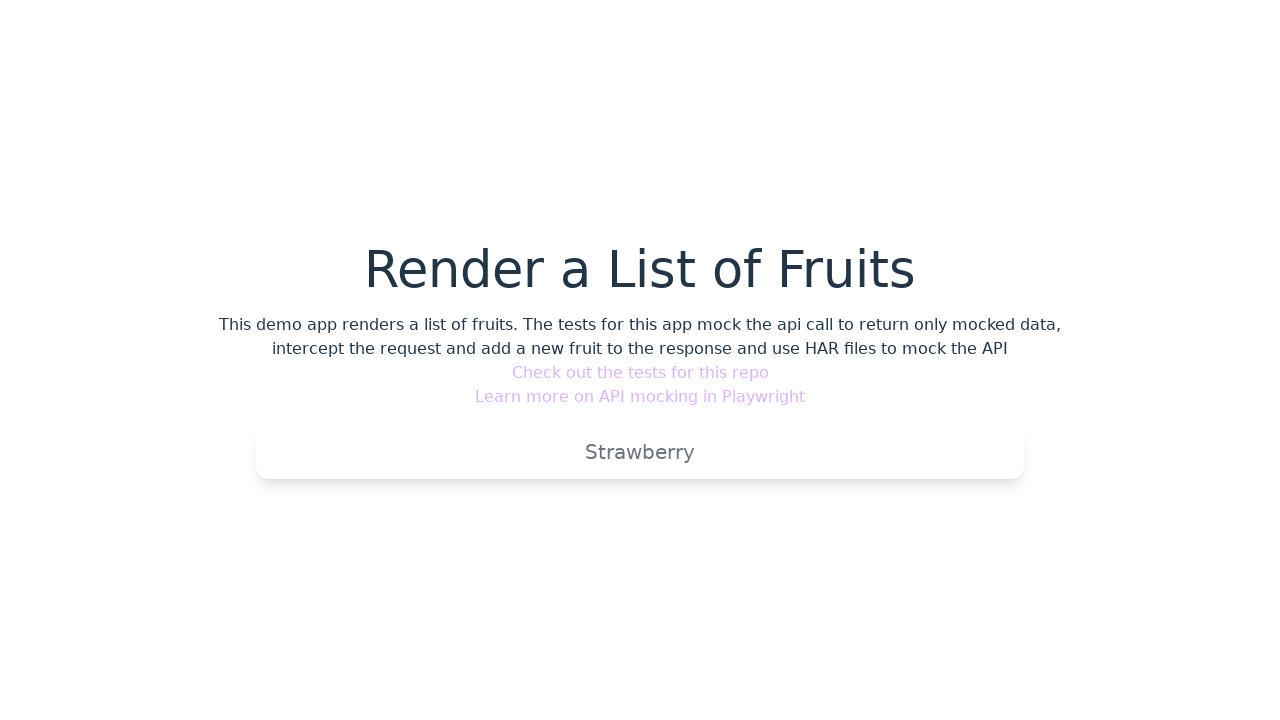

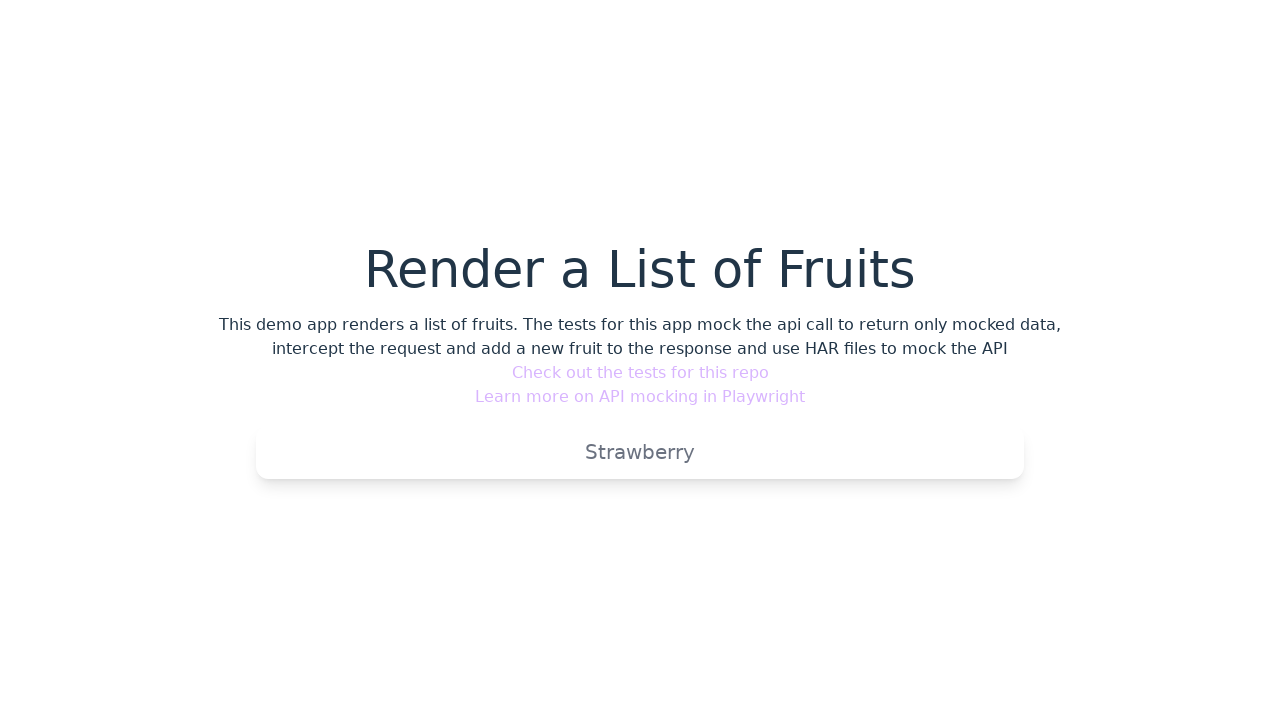